Tests that dynamic content changes when the page is refreshed by capturing content before and after refresh

Starting URL: https://the-internet.herokuapp.com/dynamic_content

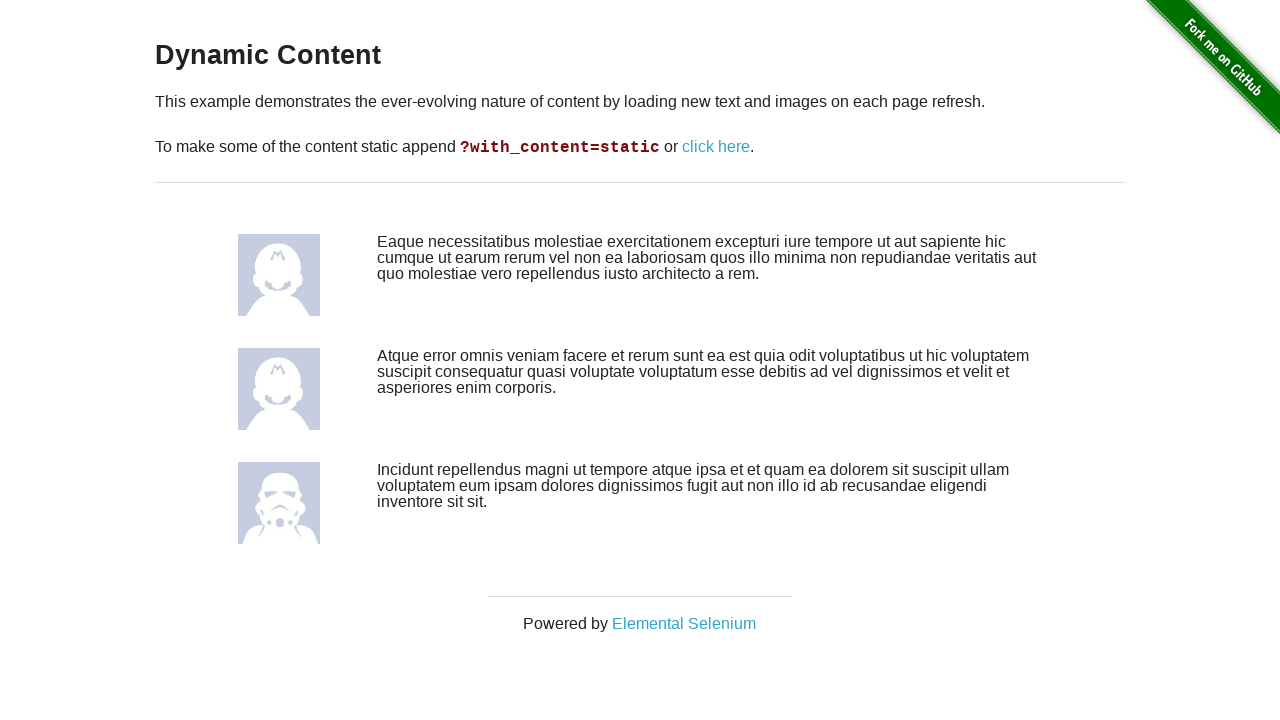

Located all content elements on the dynamic content page
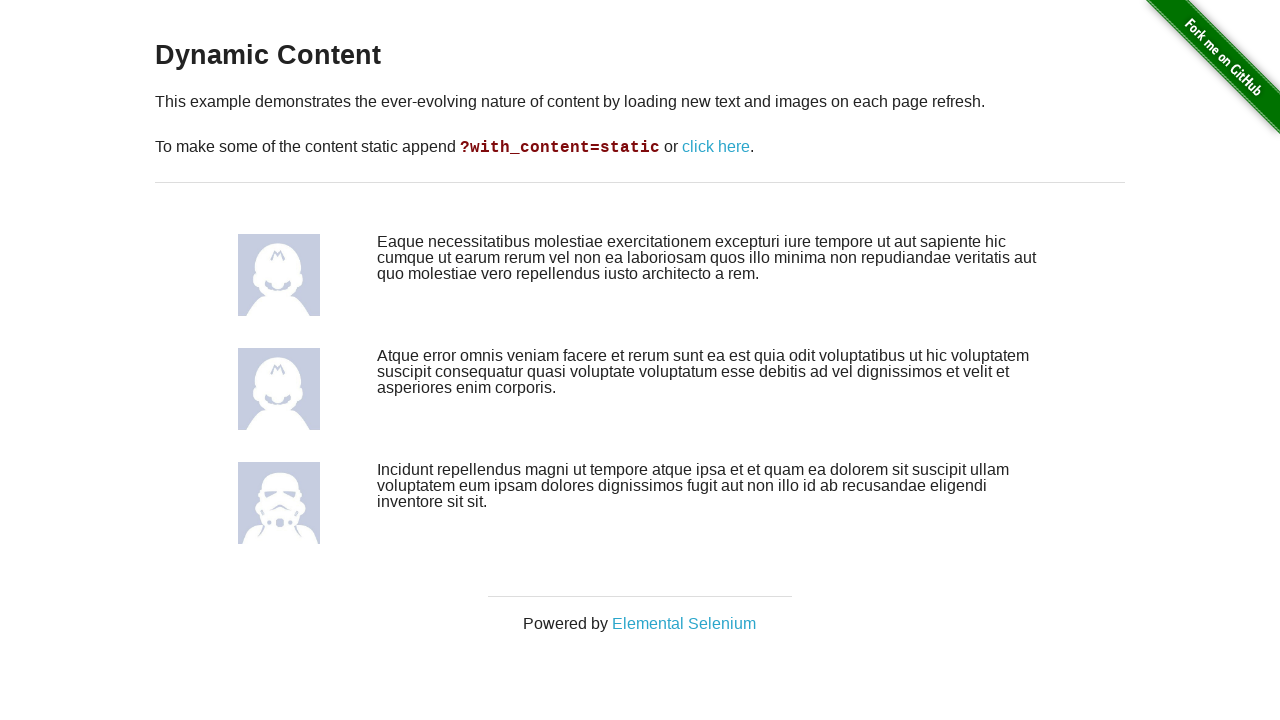

Captured initial content before refresh
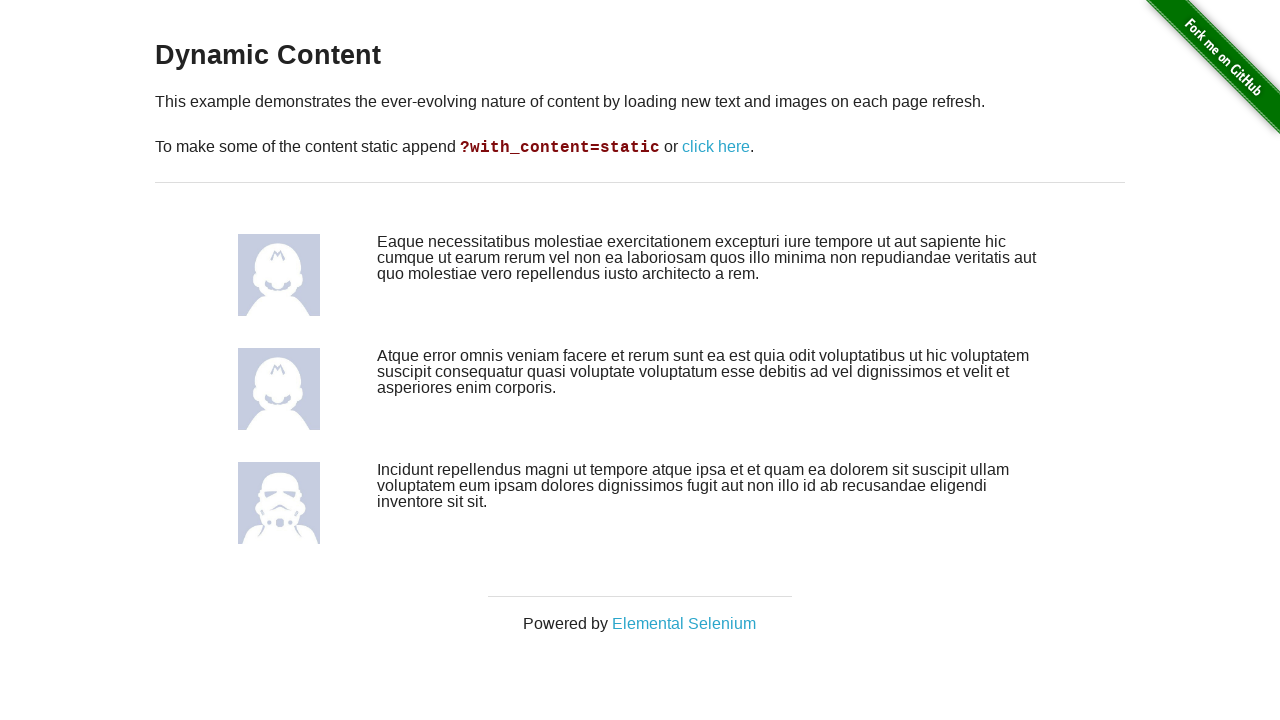

Reloaded the page to trigger dynamic content refresh
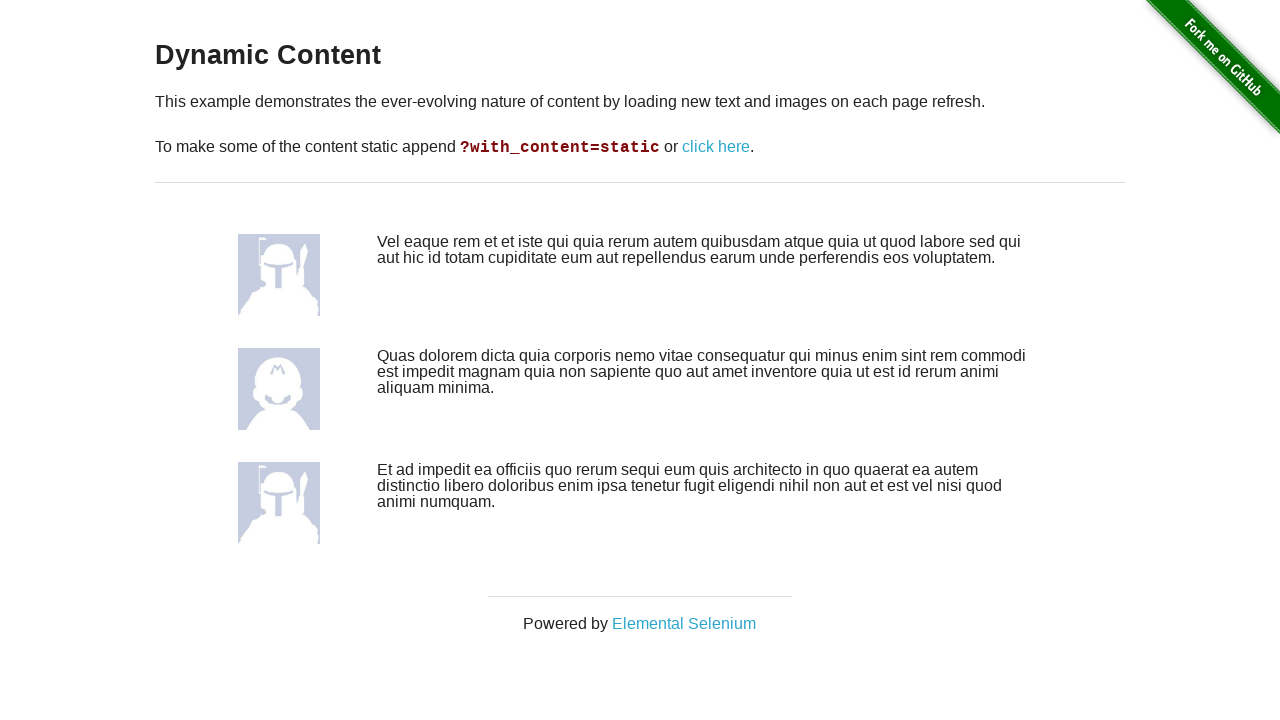

Located all content elements after page refresh
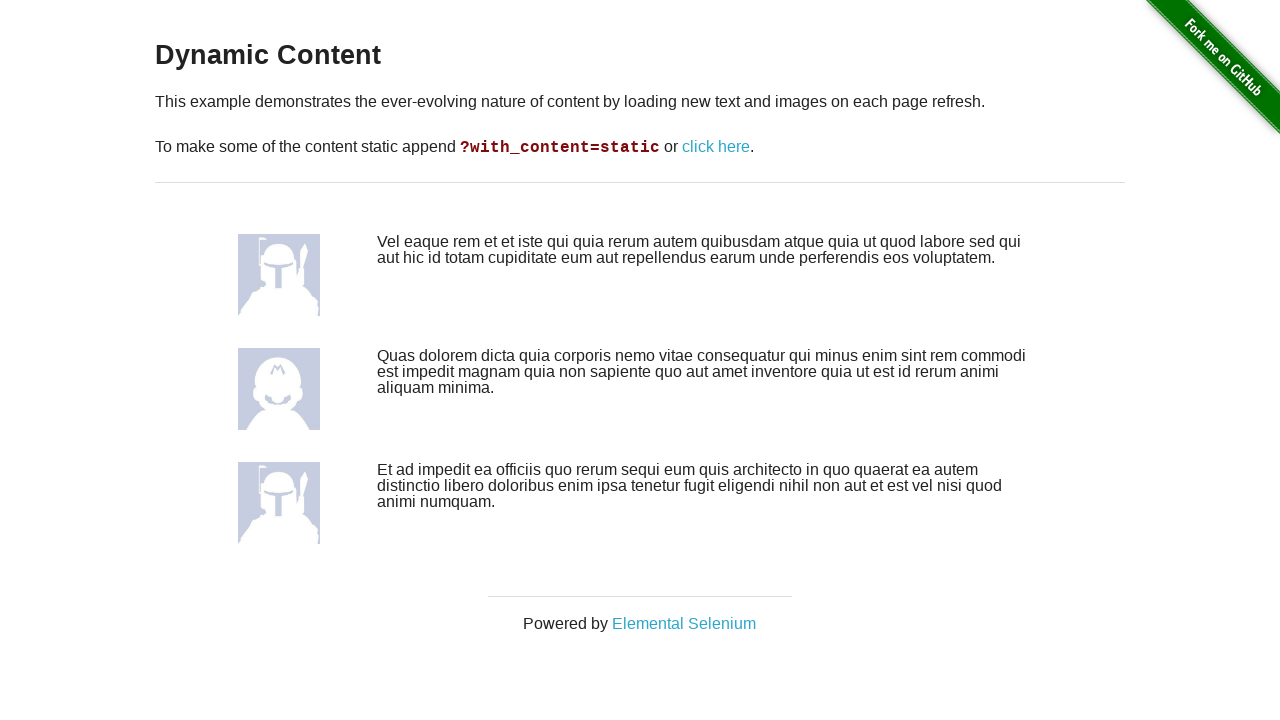

Captured refreshed content after page reload
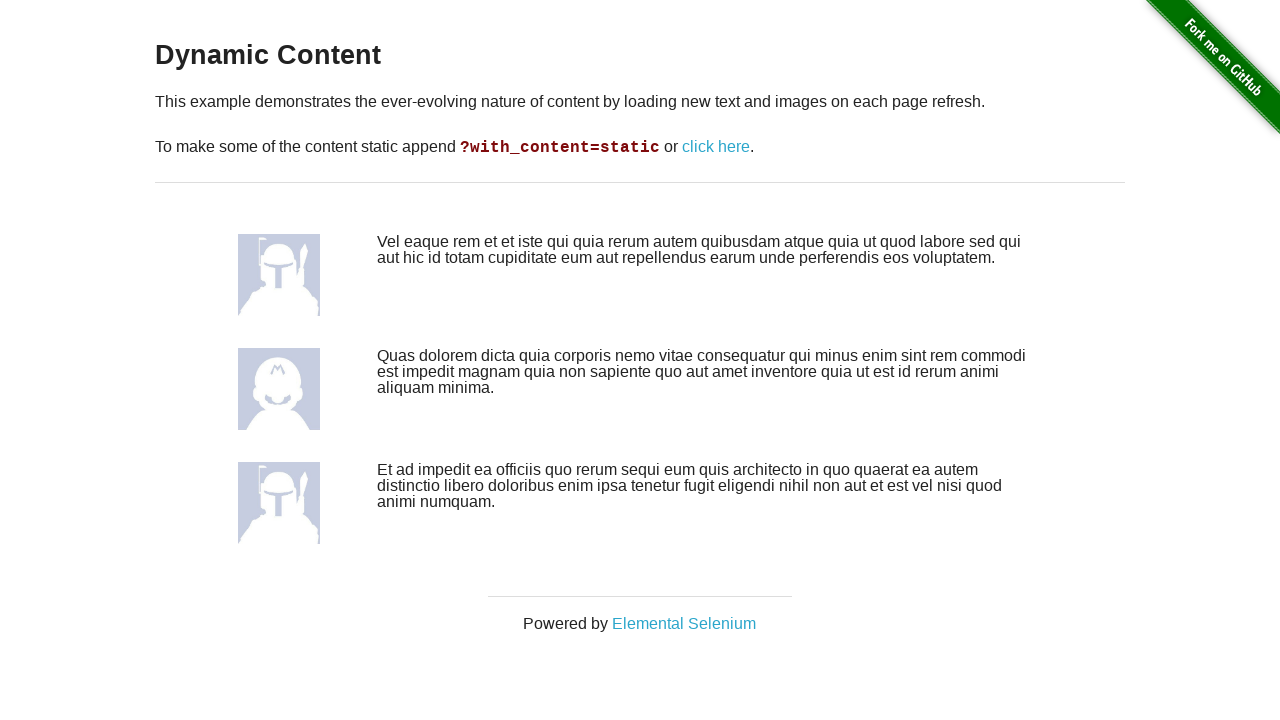

Verified that dynamic content changed between initial capture and refresh
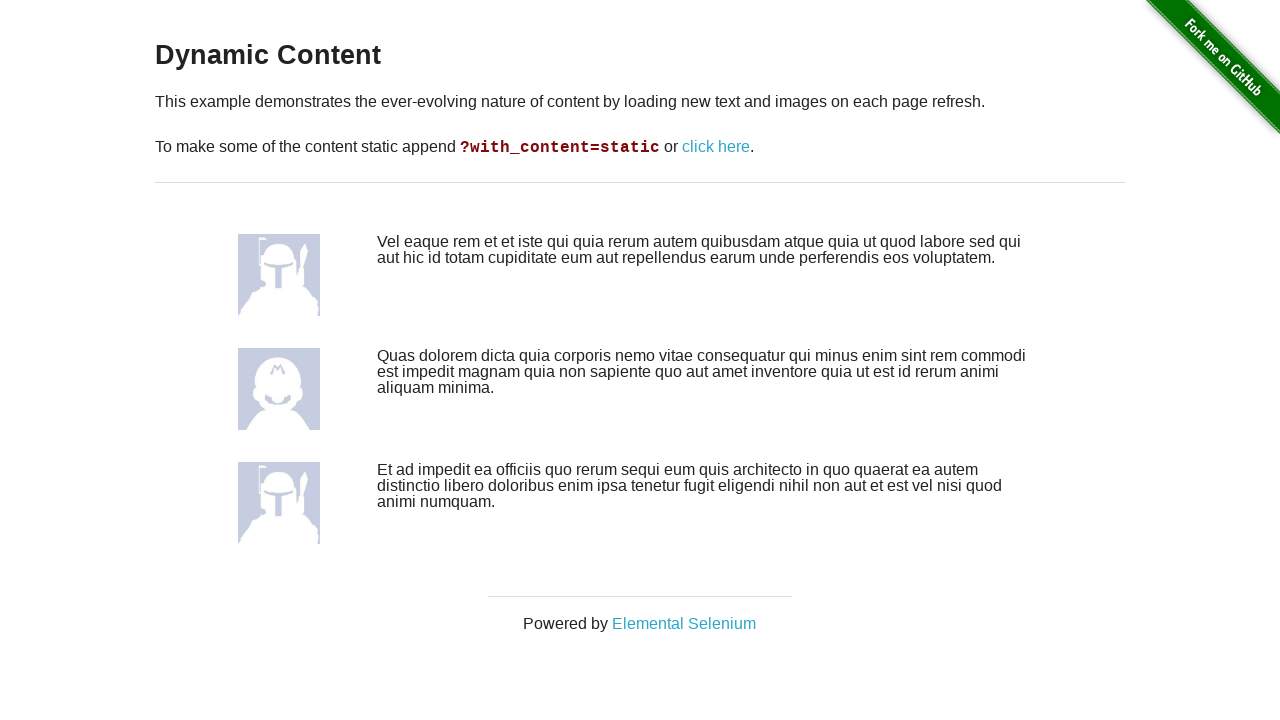

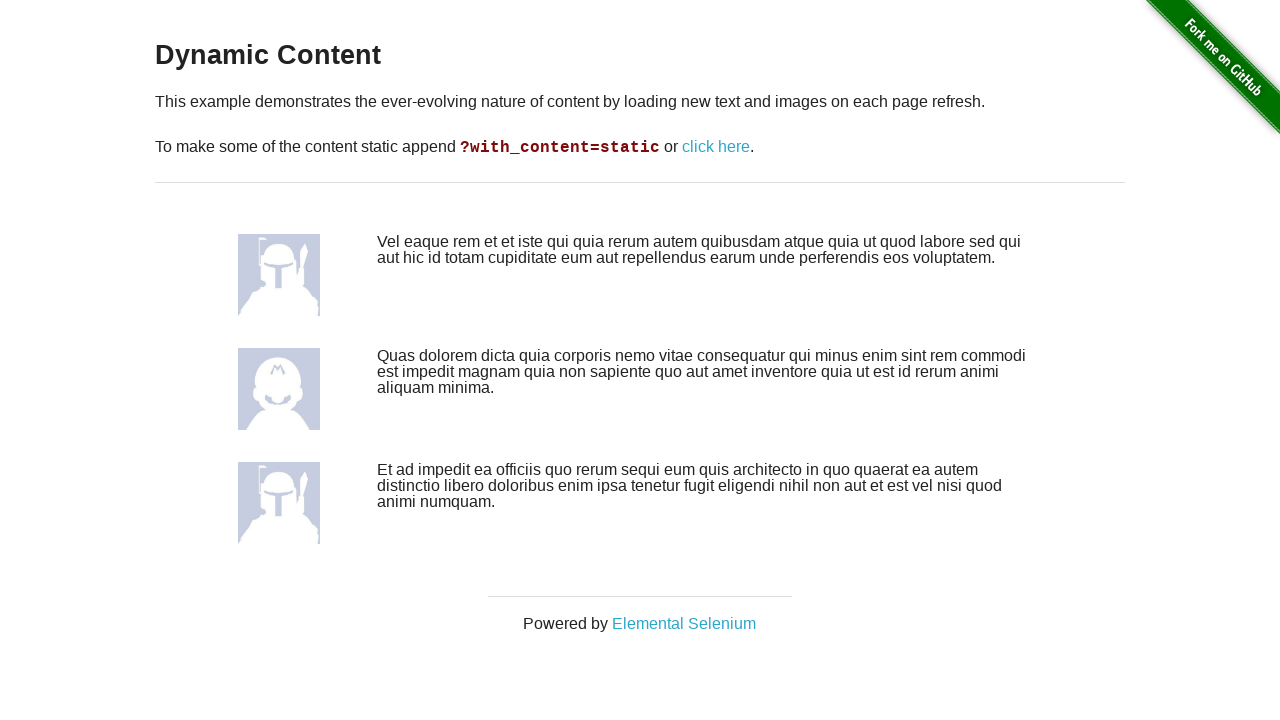